Tests account registration flow by navigating to the register page, filling out the registration form with user details, and submitting it

Starting URL: https://ecommerce-playground.lambdatest.io/index.php?route=account/login

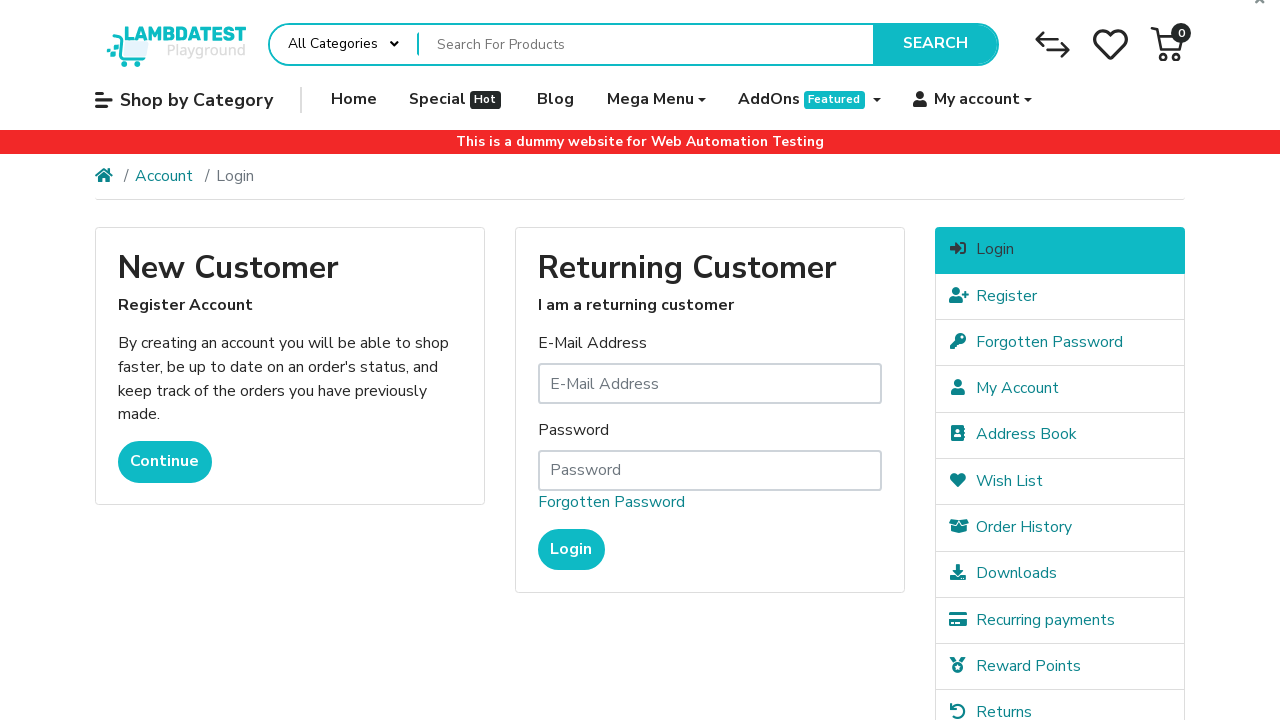

Hovered over account menu to reveal options at (977, 100) on (//span[@class='title'])[32]
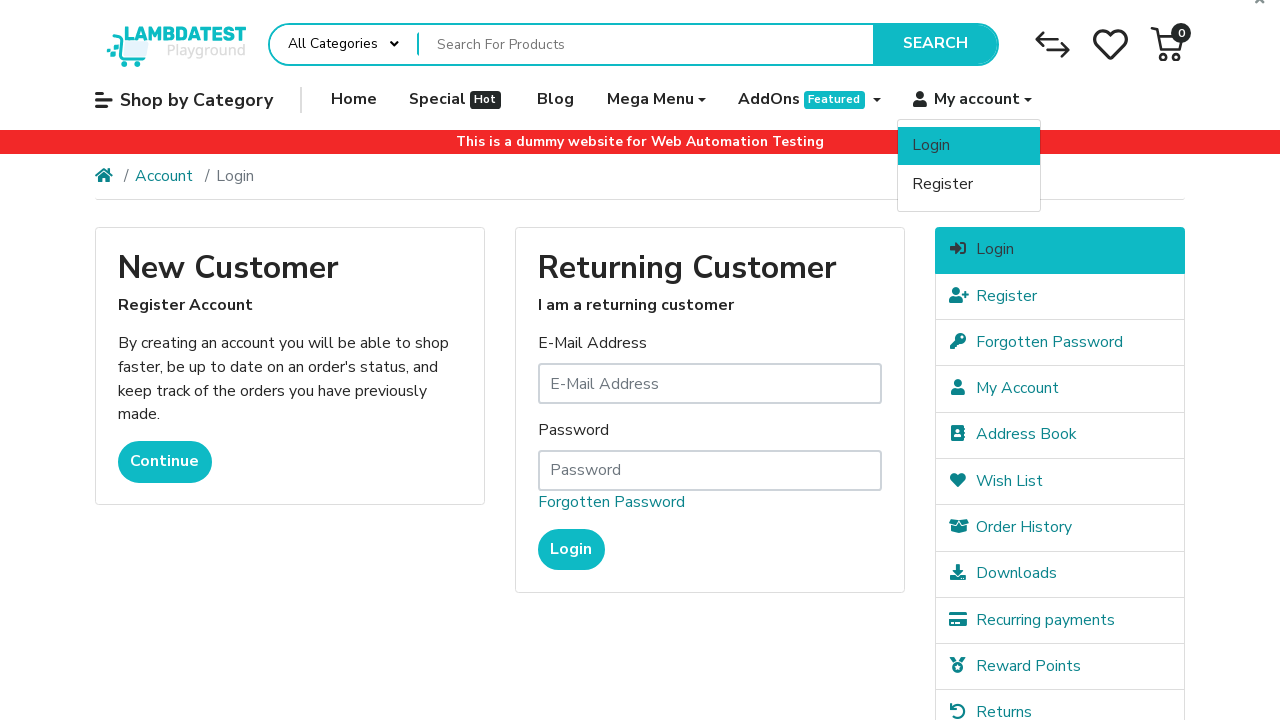

Clicked Register button to navigate to registration page at (943, 184) on (//span[@class='title'])[34]
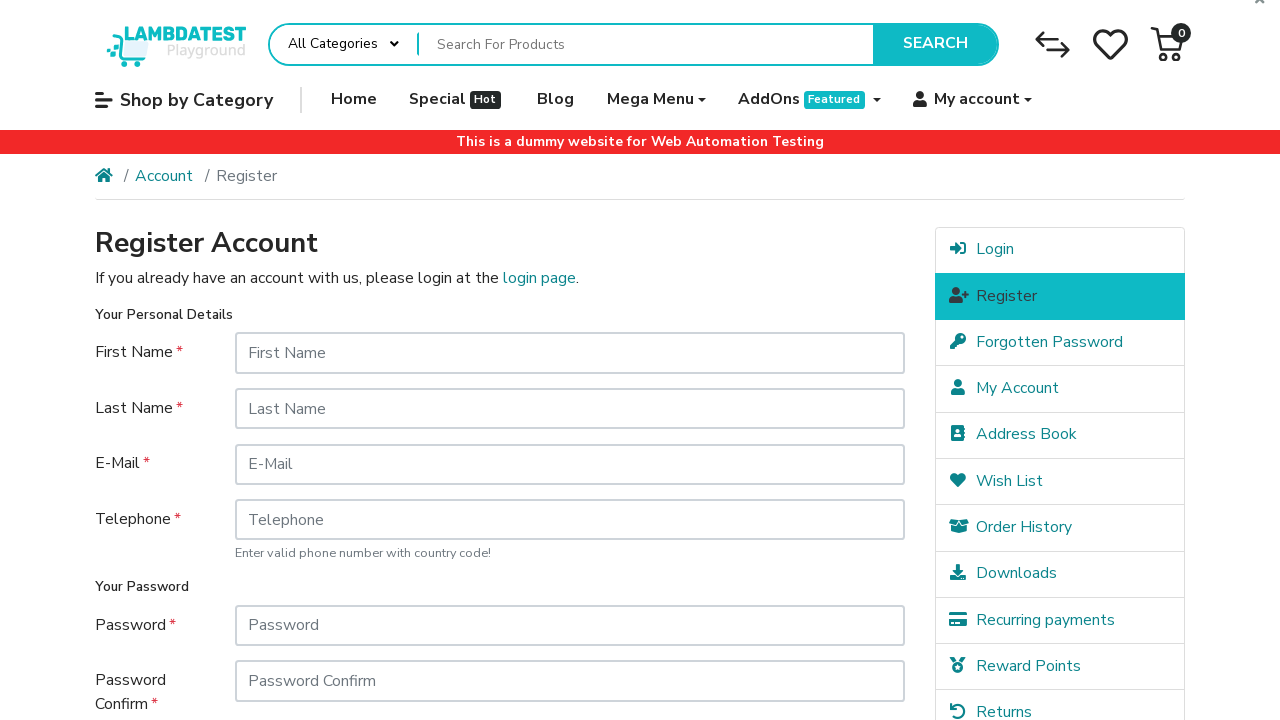

Filled in first name field with 'John' on #input-firstname
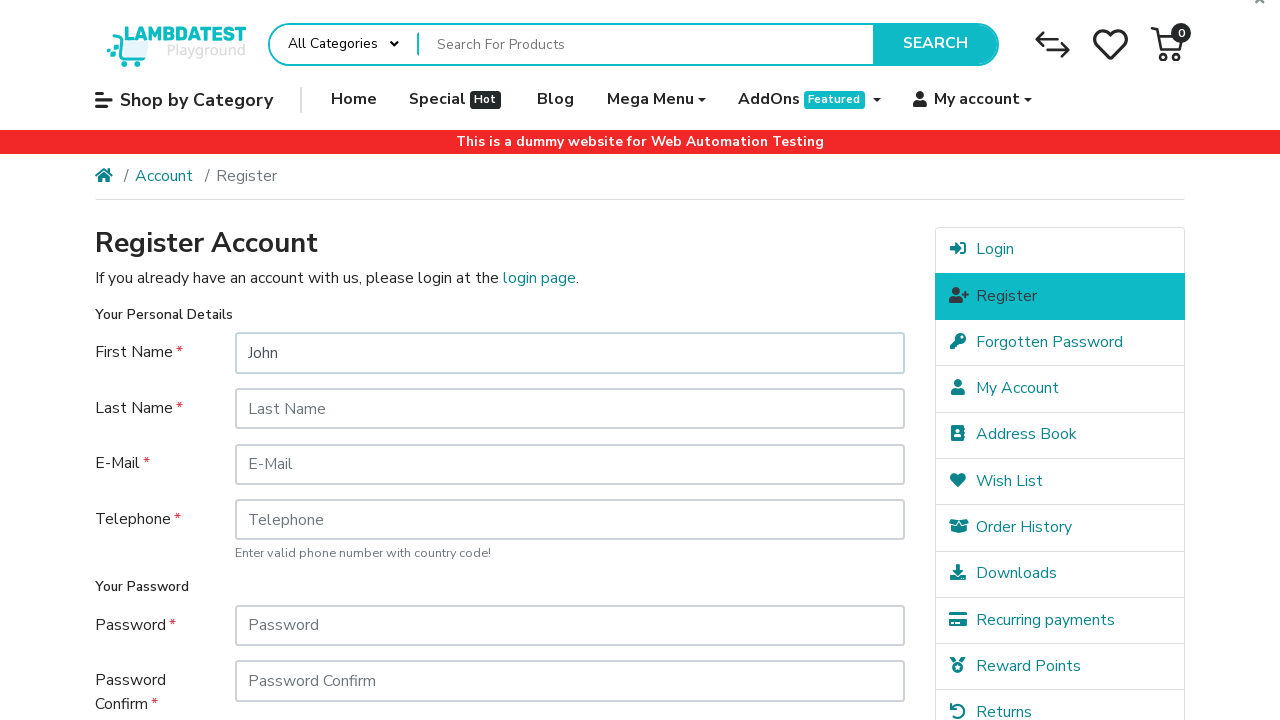

Filled in last name field with 'Smith' on #input-lastname
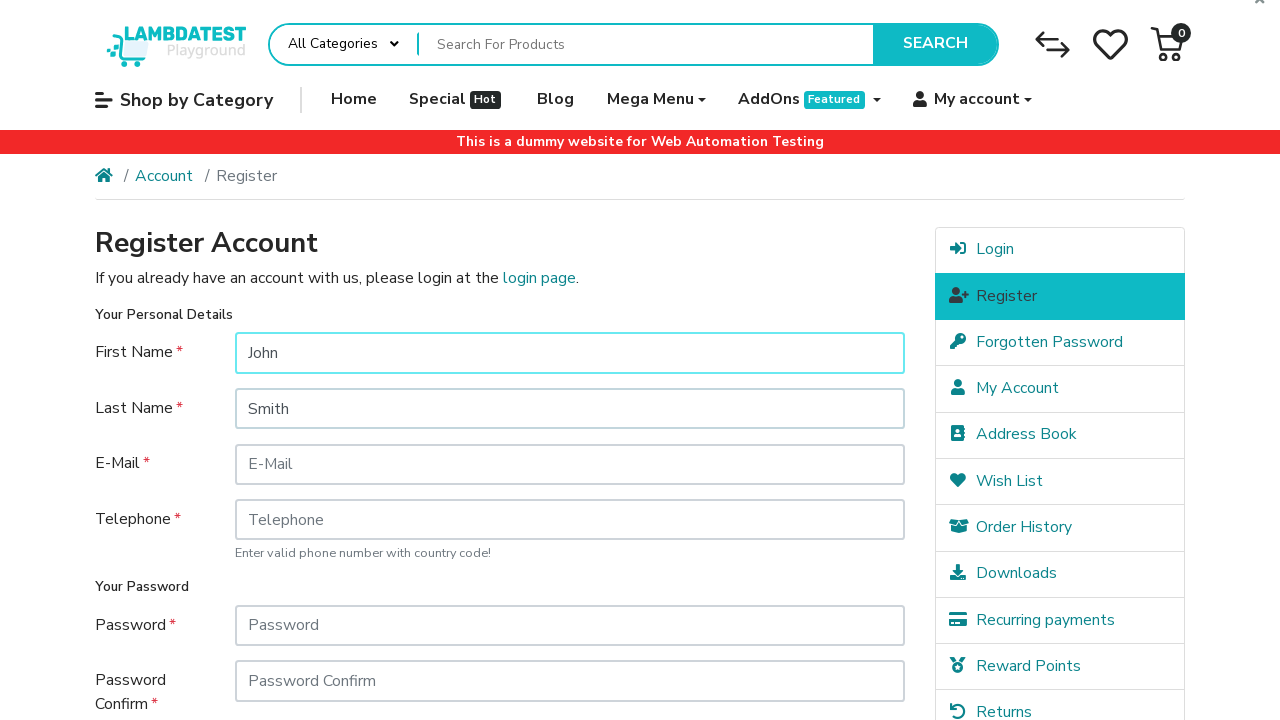

Filled in email field with 'john.smith9274@example.com' on #input-email
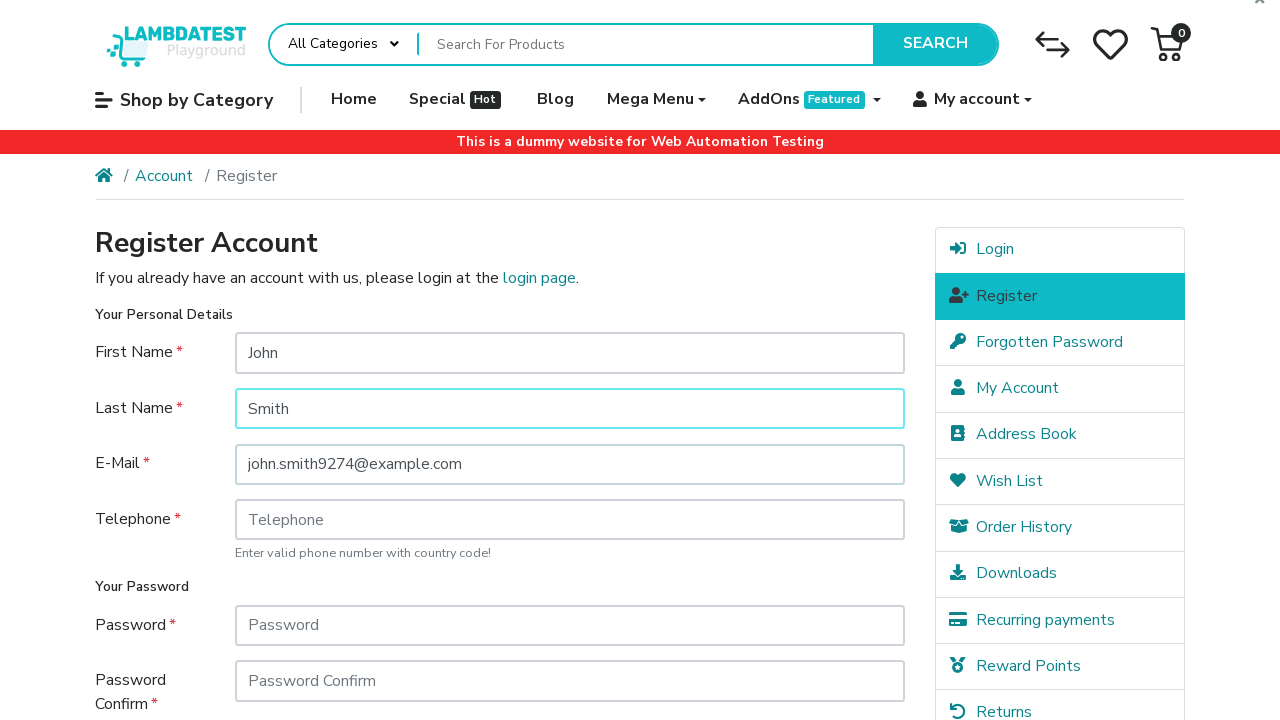

Filled in telephone field with '5551234567' on #input-telephone
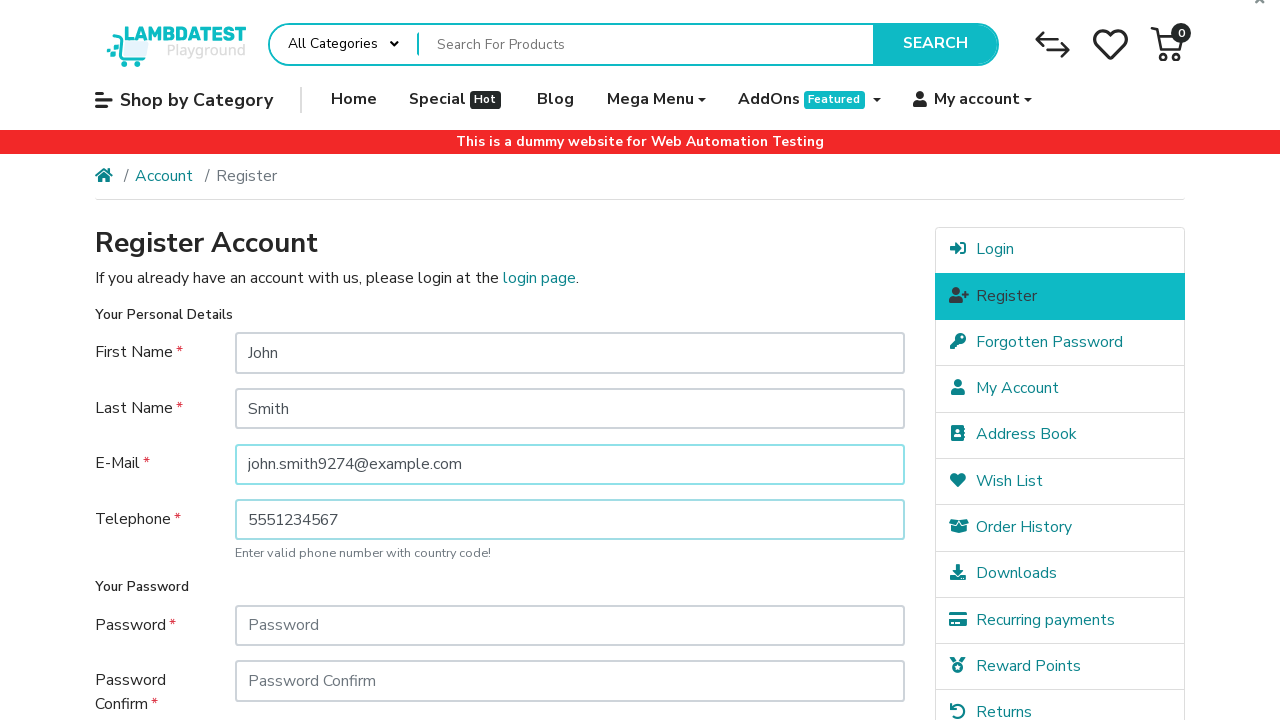

Filled in password field with 'SecurePass123!' on #input-password
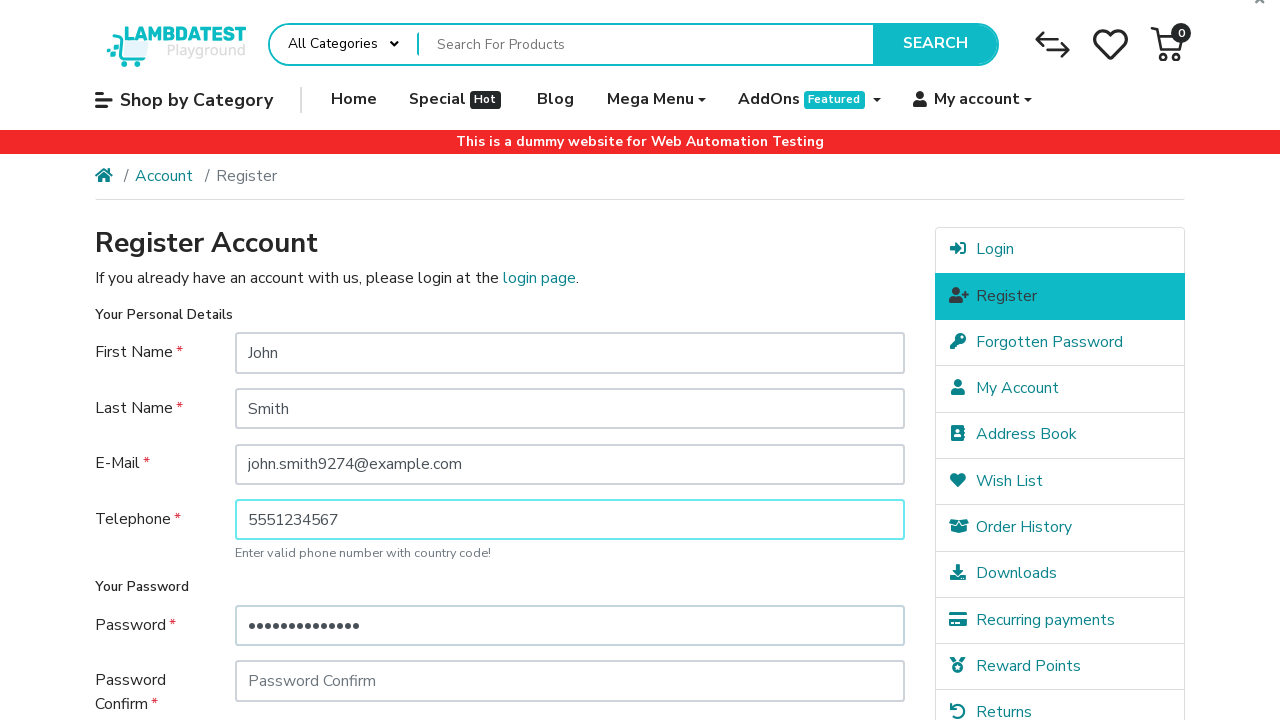

Filled in password confirmation field with 'SecurePass123!' on #input-confirm
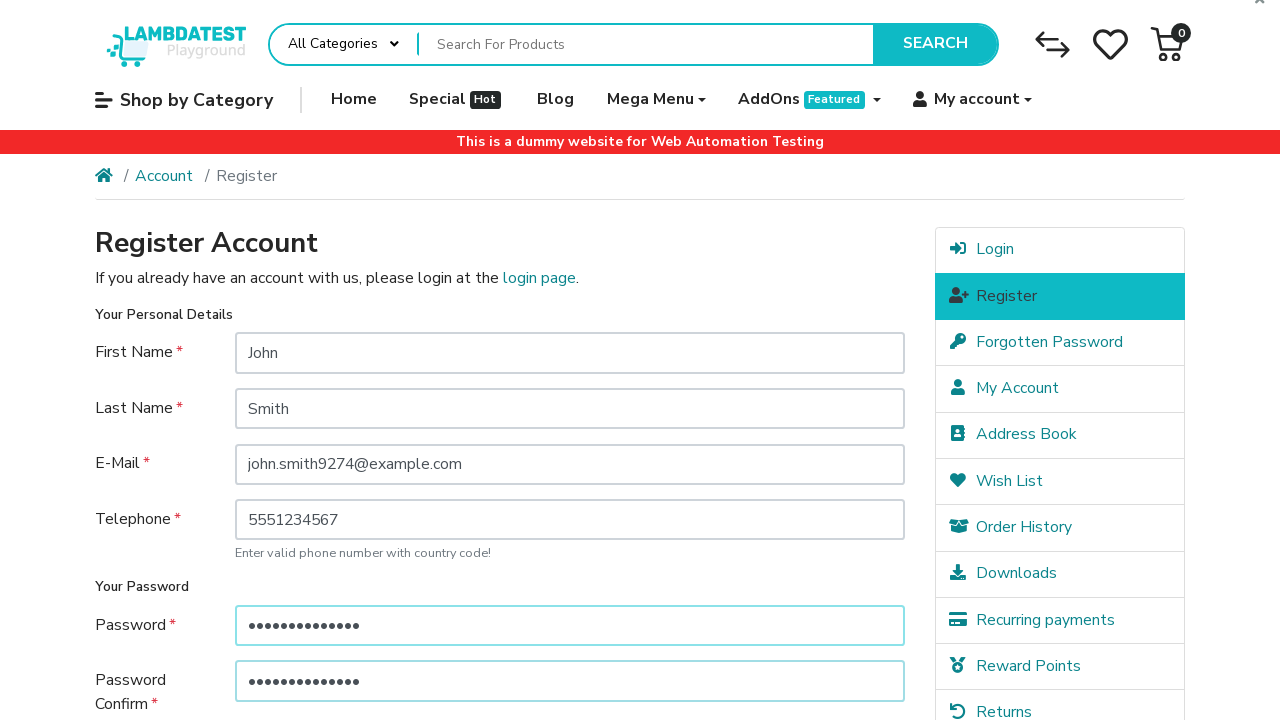

Clicked Subscribe No option at (274, 514) on .custom-control-label
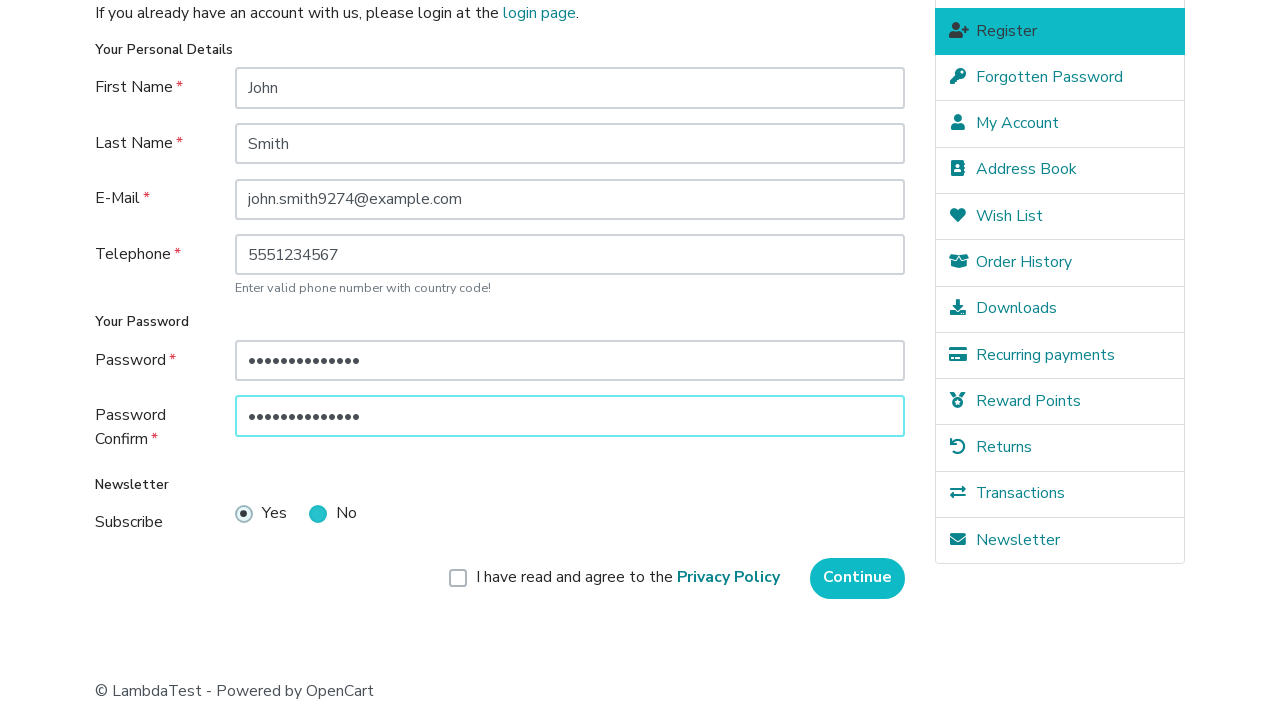

Accepted Privacy Policy checkbox at (628, 578) on (//label[@class='custom-control-label'])[3]
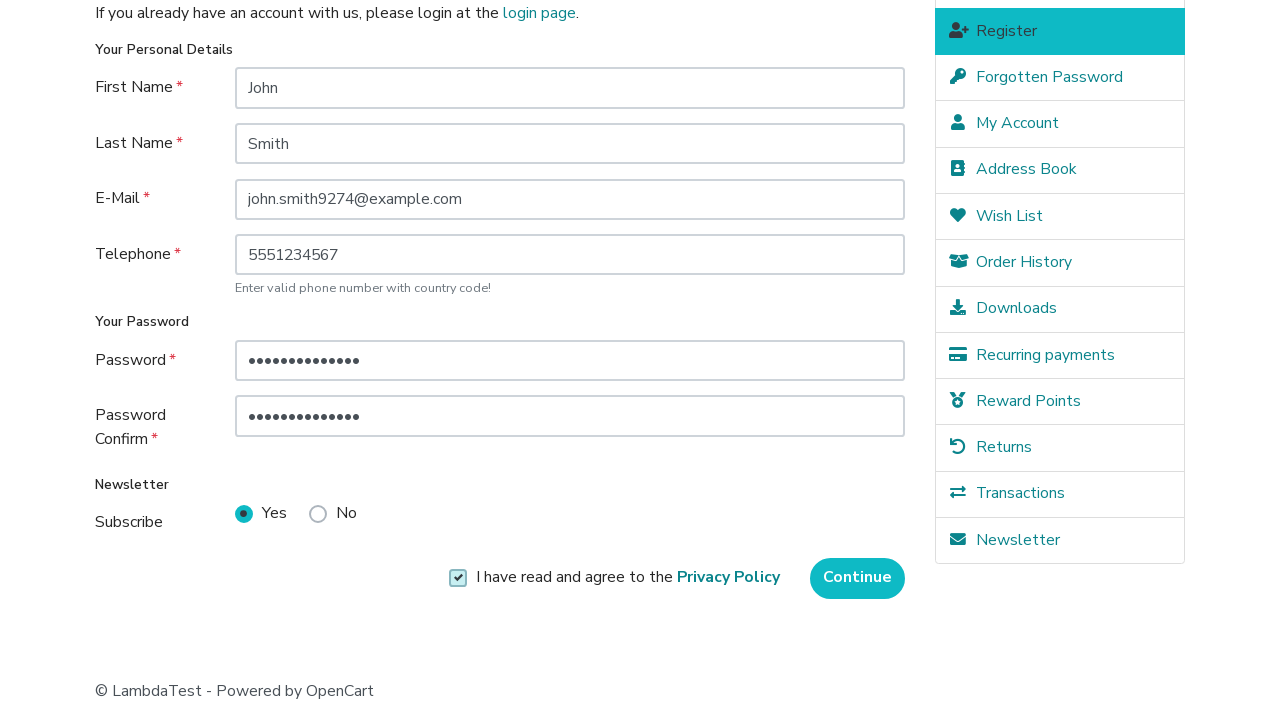

Submitted registration form at (858, 578) on xpath=//input[@class='btn btn-primary']
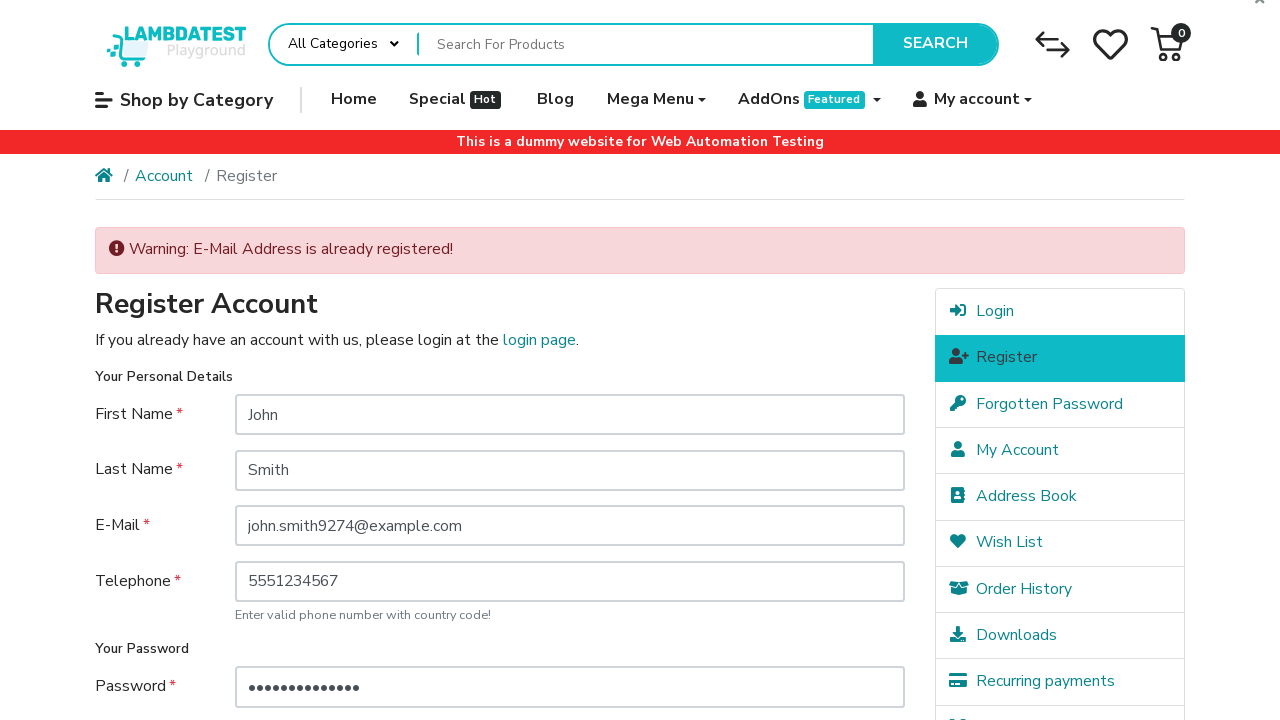

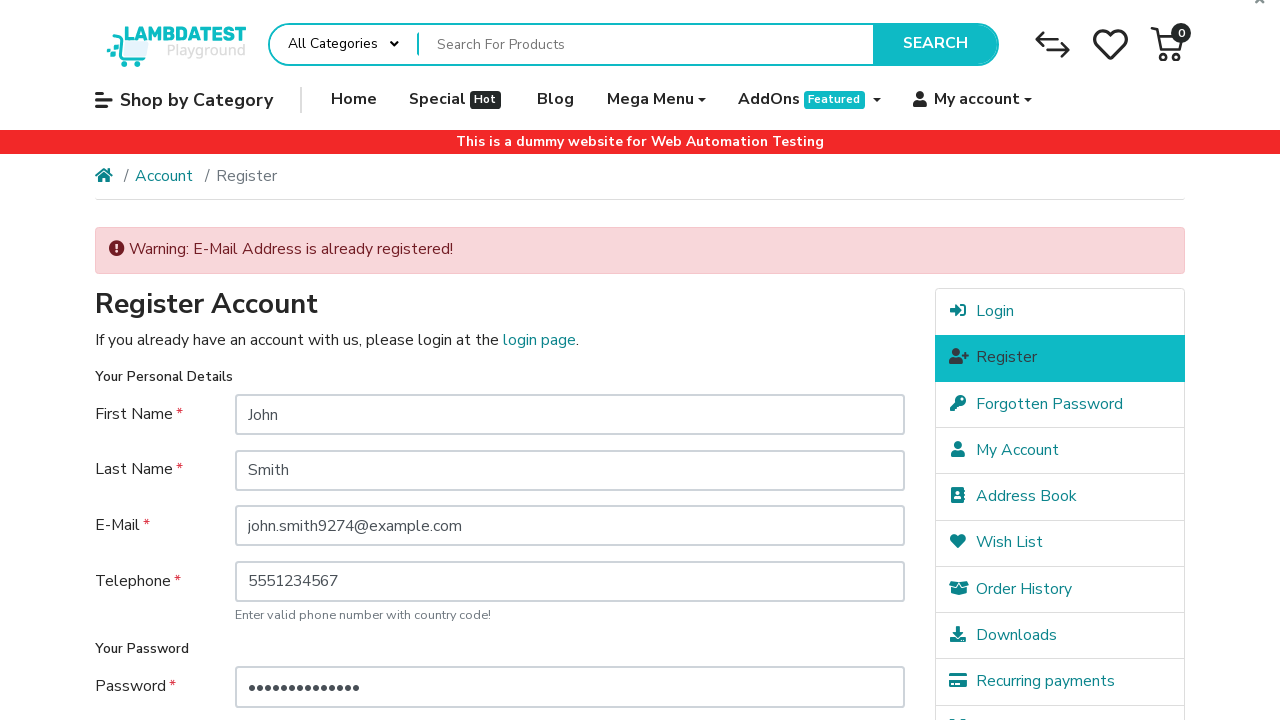